Tests JavaScript confirm dialog by clicking a button that triggers a confirm dialog and accepting or dismissing it

Starting URL: https://the-internet.herokuapp.com/javascript_alerts

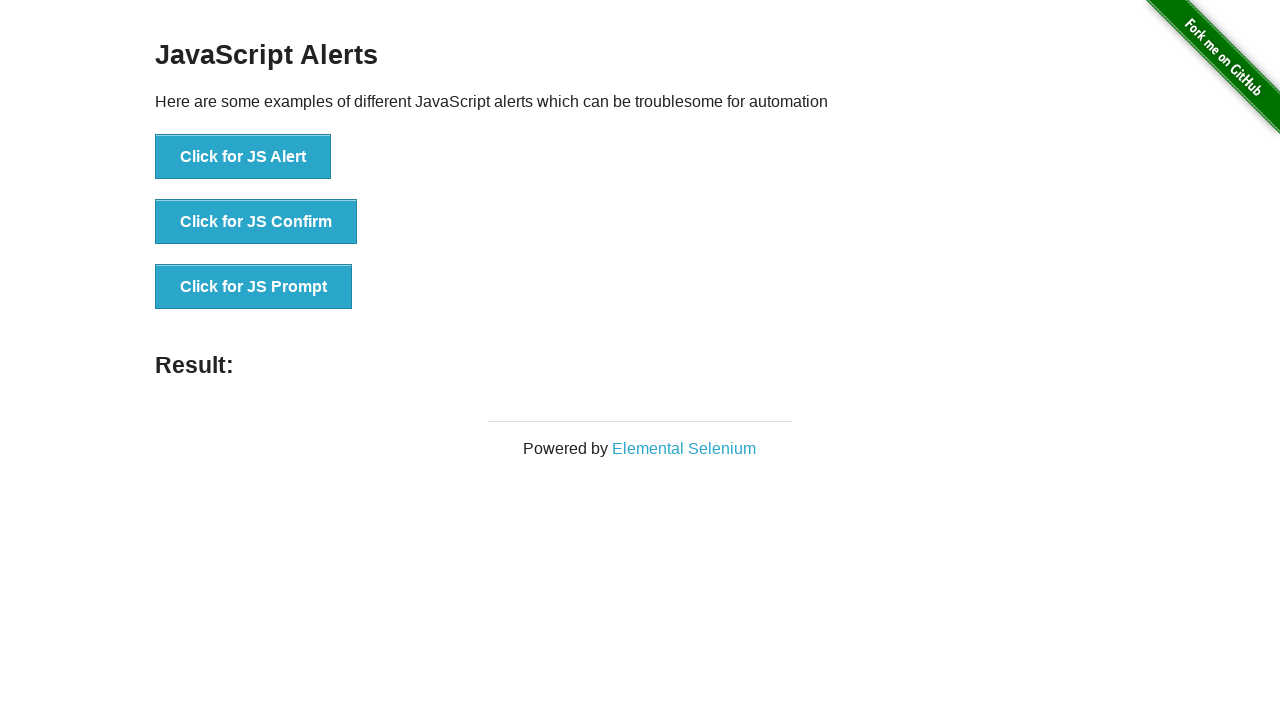

Clicked button to trigger JavaScript confirm dialog at (256, 222) on xpath=//button[normalize-space()='Click for JS Confirm']
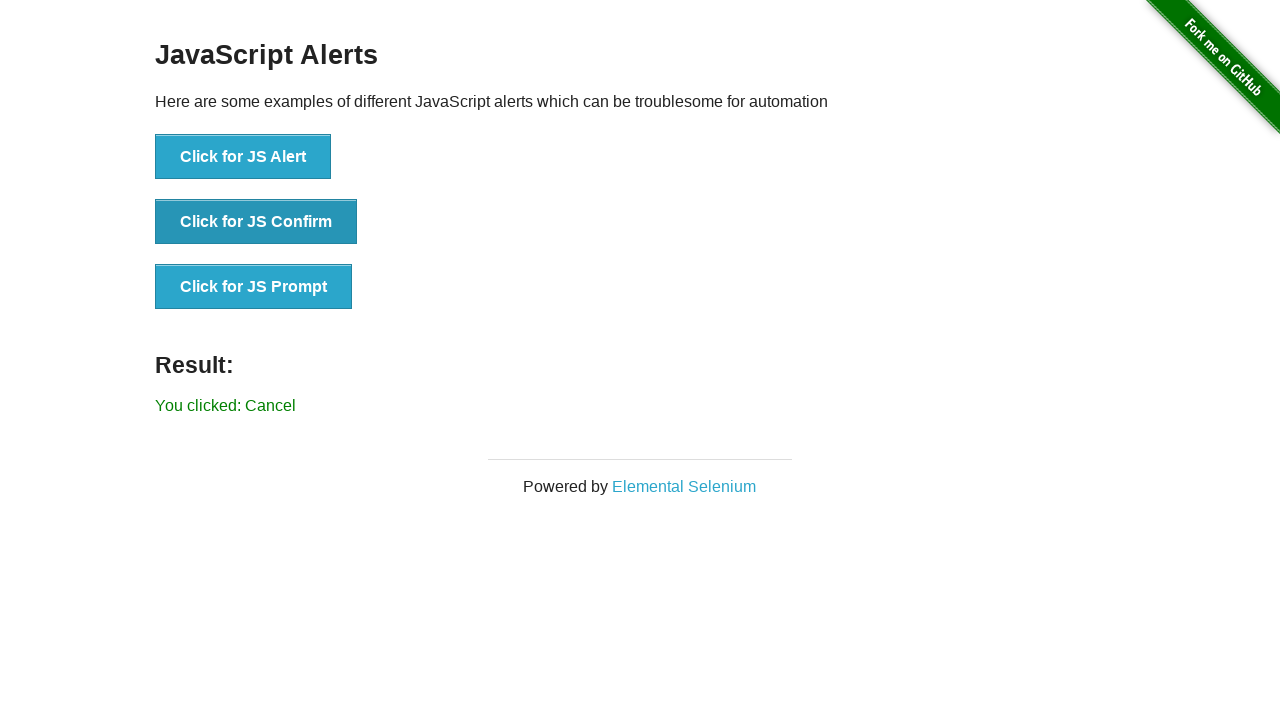

Set up dialog handler to accept confirm dialog
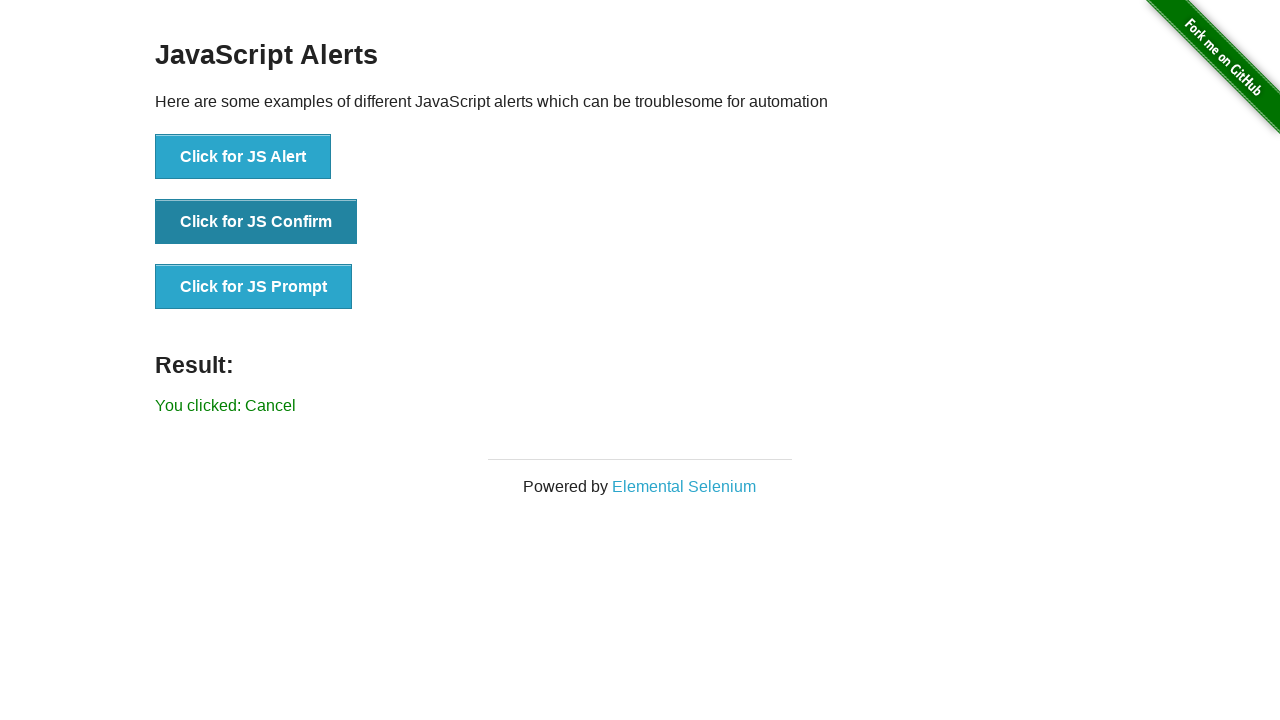

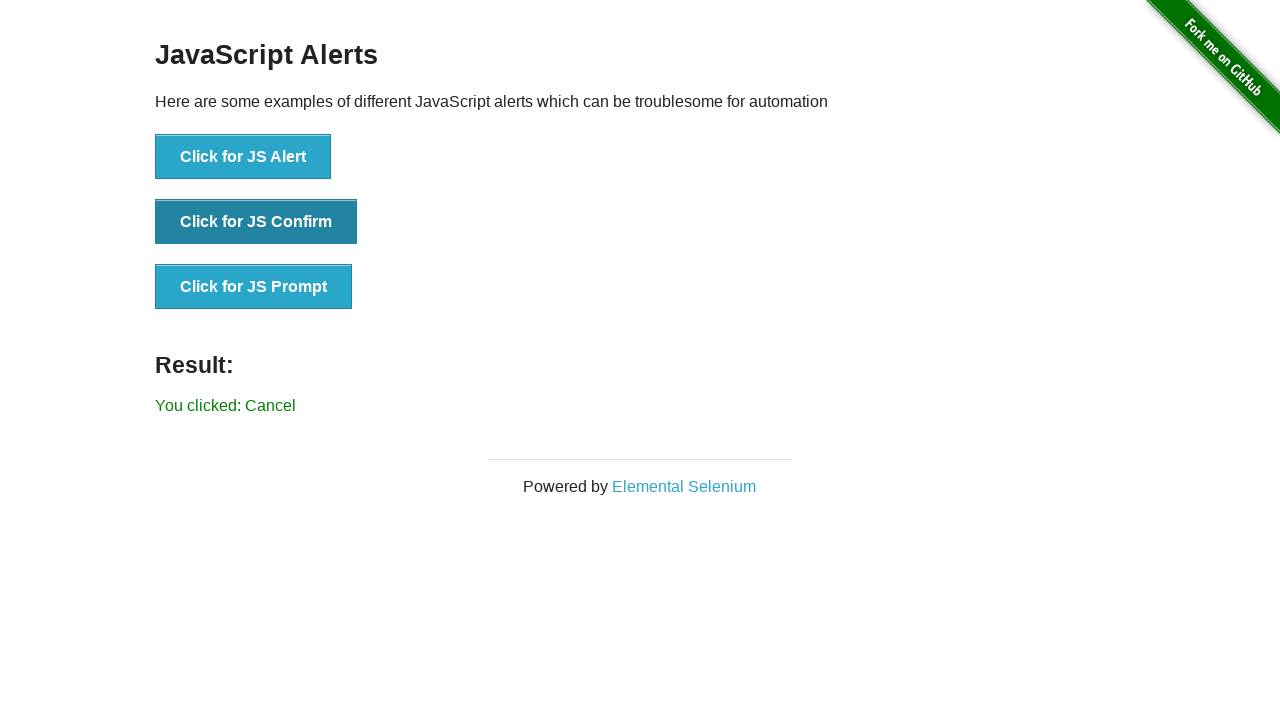